Tests textarea by clicking and entering text

Starting URL: https://bonigarcia.dev/selenium-webdriver-java/web-form.html

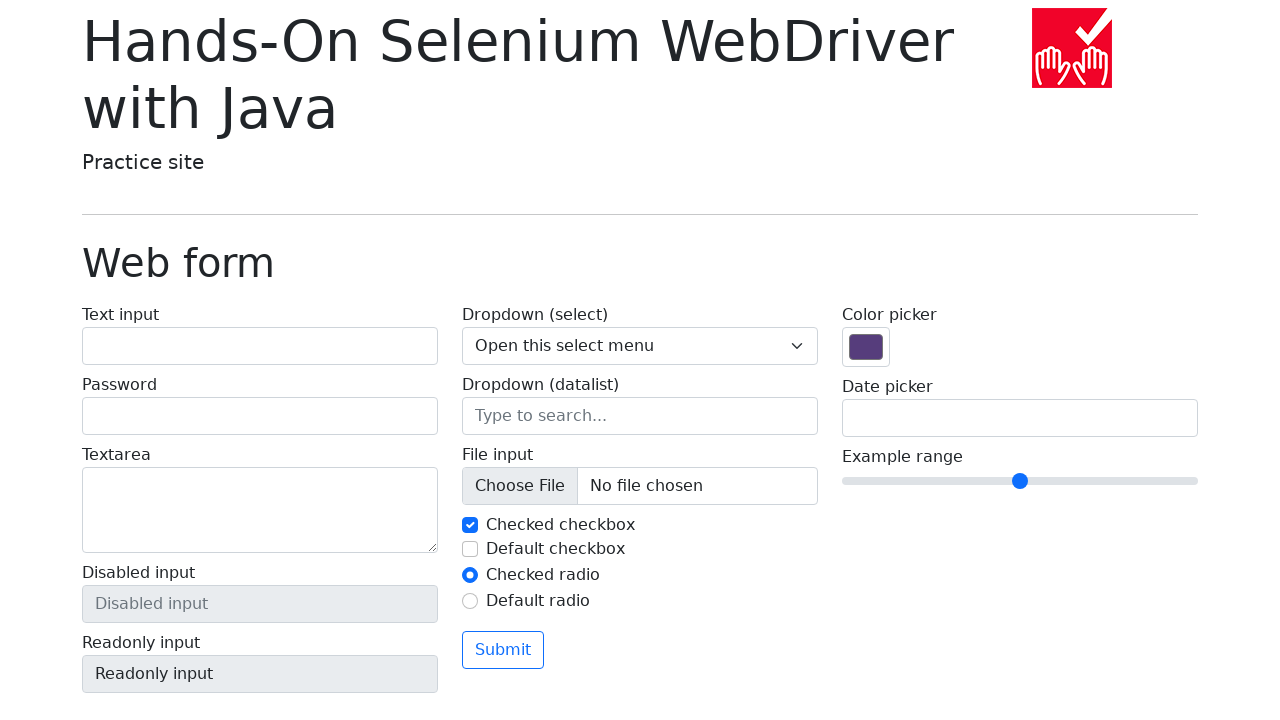

Clicked on textarea field at (260, 510) on textarea[name='my-textarea']
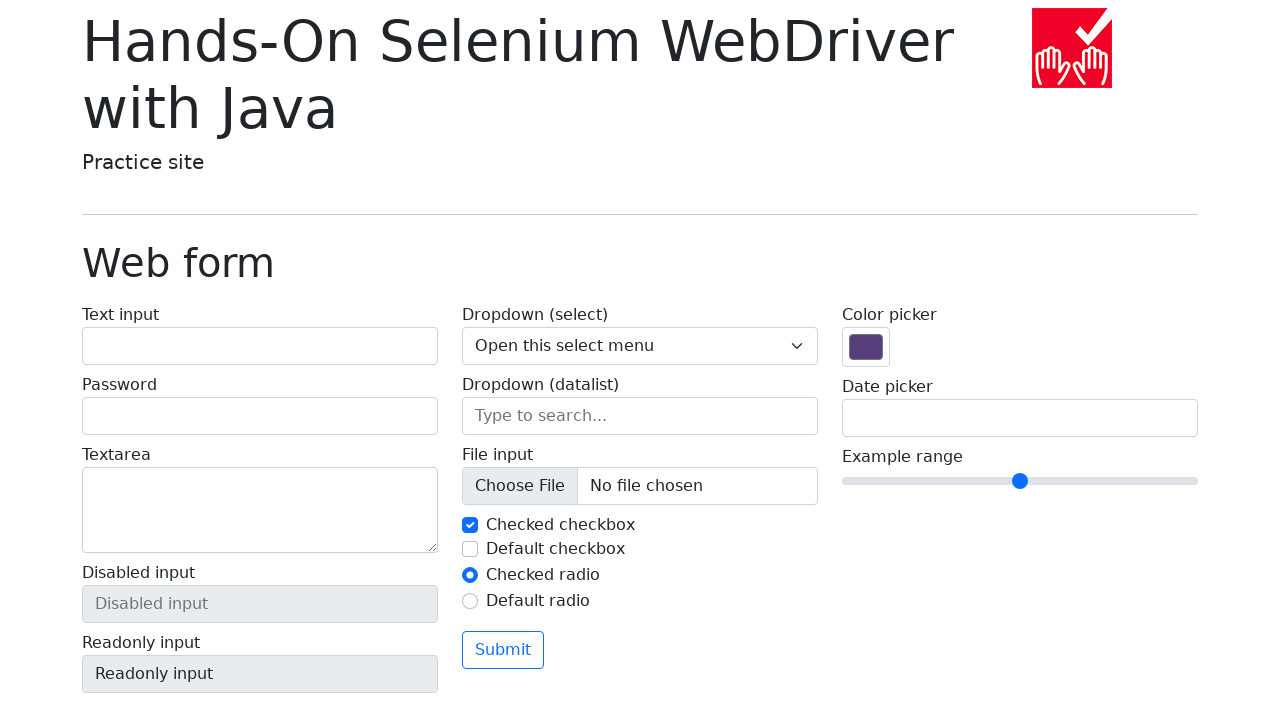

Filled textarea with 'Java! Forever !!' on textarea[name='my-textarea']
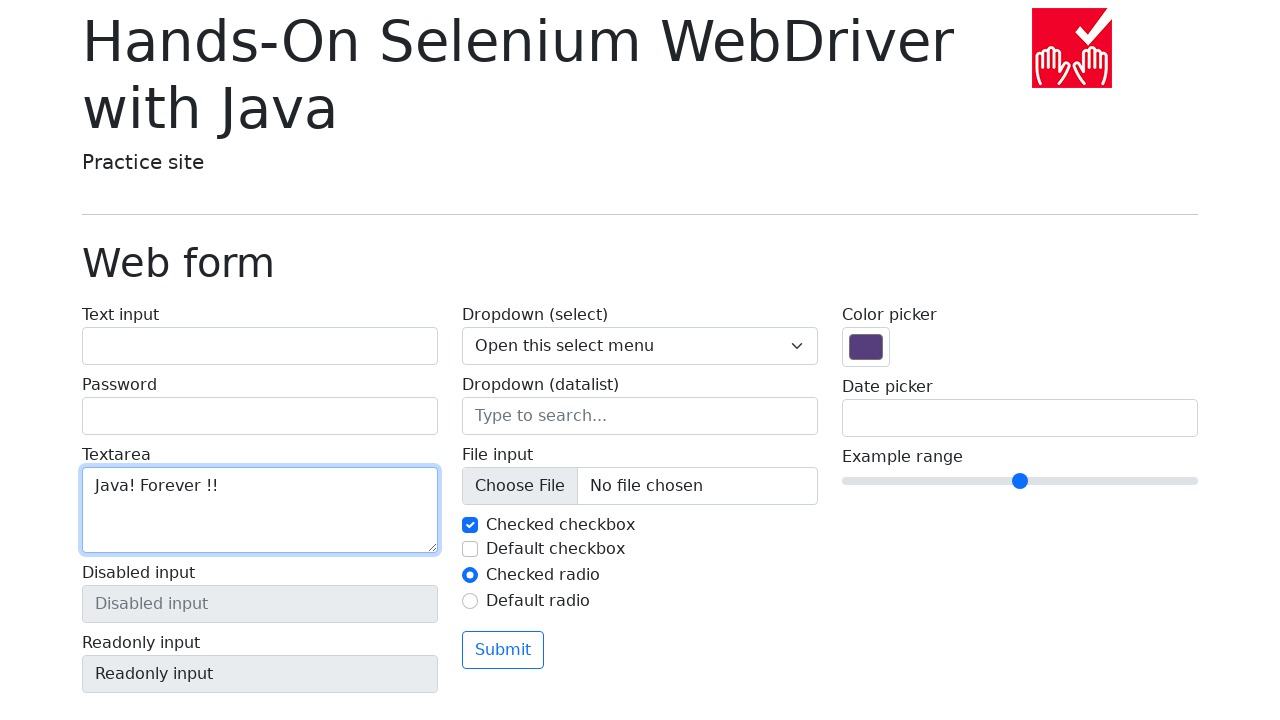

Retrieved textarea value for verification
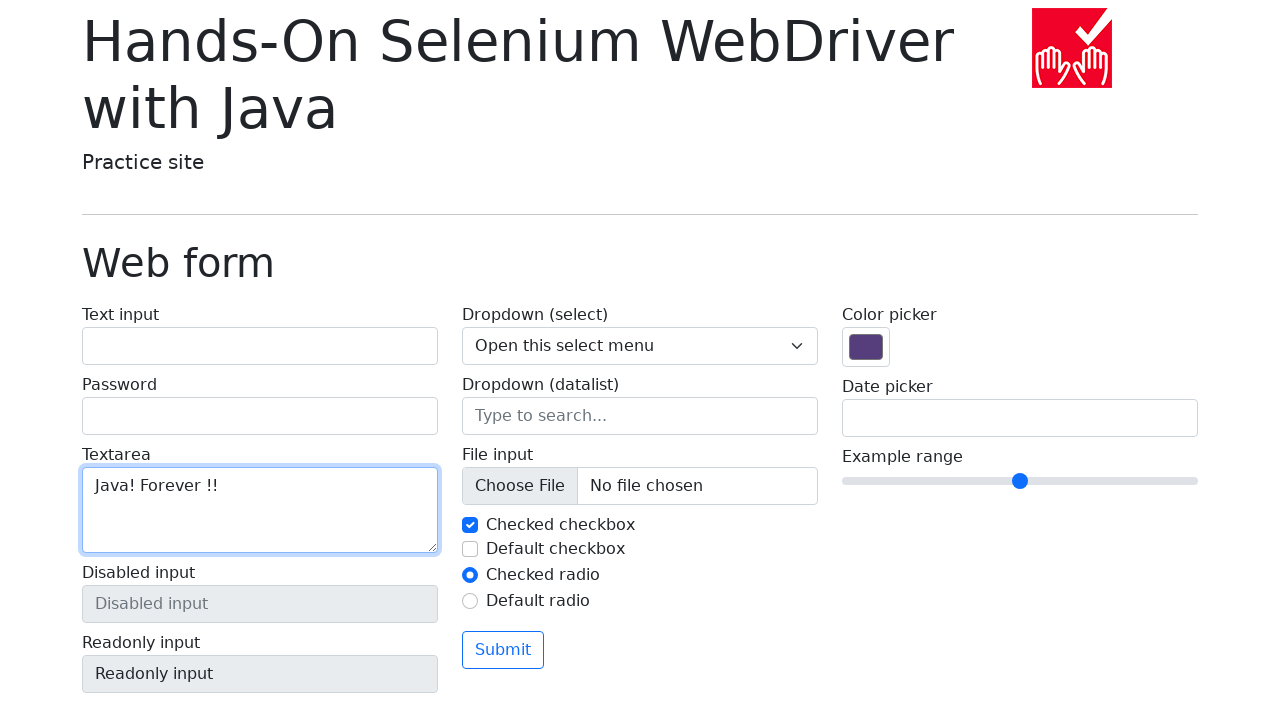

Verified textarea value matches expected text 'Java! Forever !!'
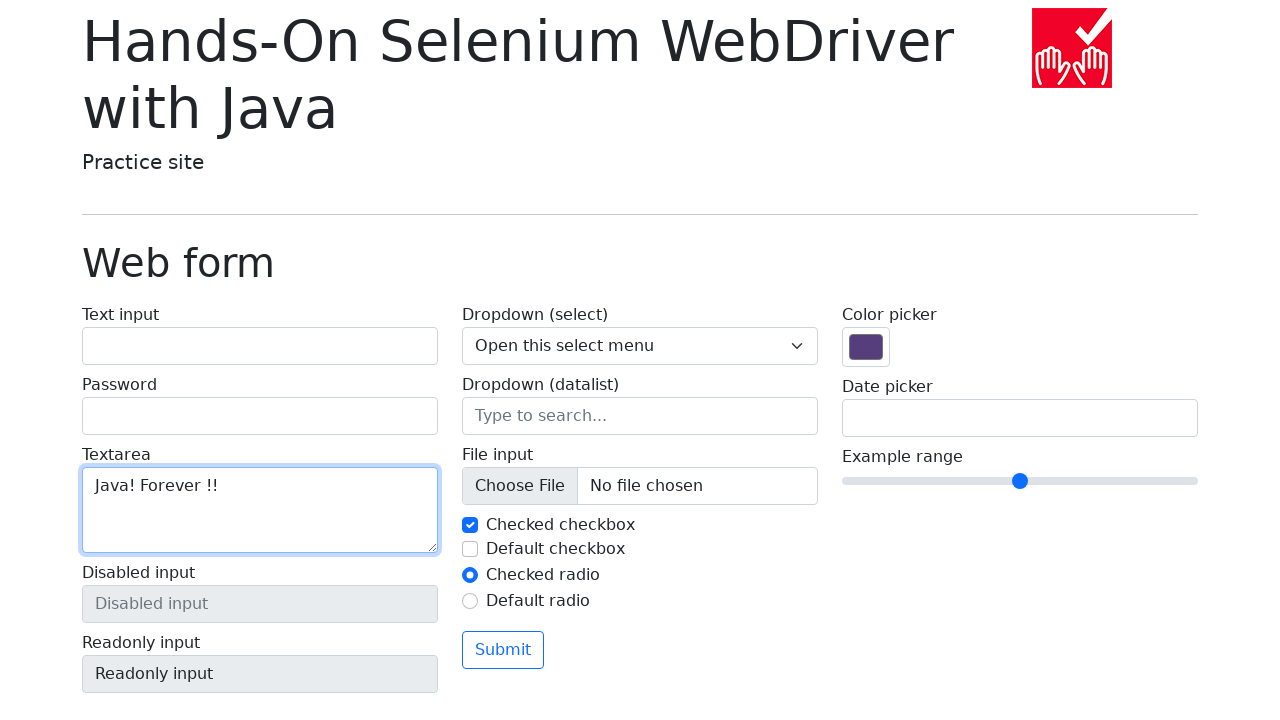

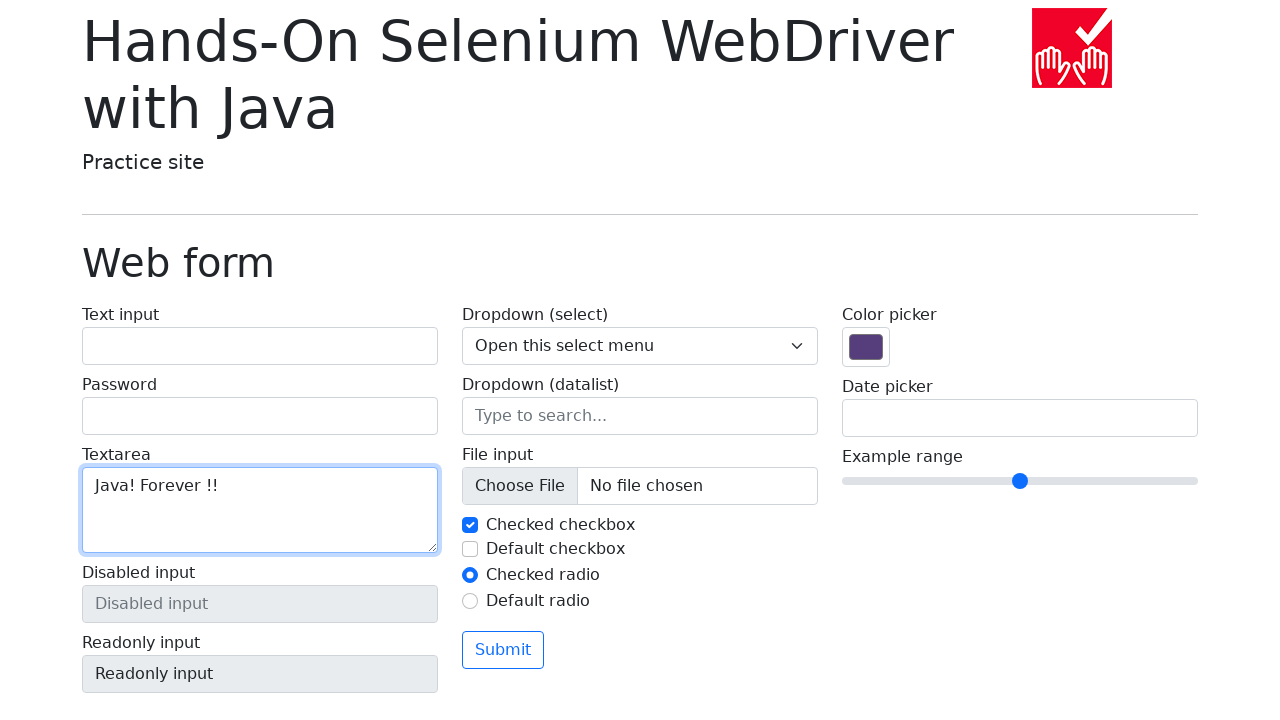